Clicks to select the first checkbox and unselect the second checkbox, then verifies the new states.

Starting URL: http://theinternet.przyklady.javastart.pl/checkboxes

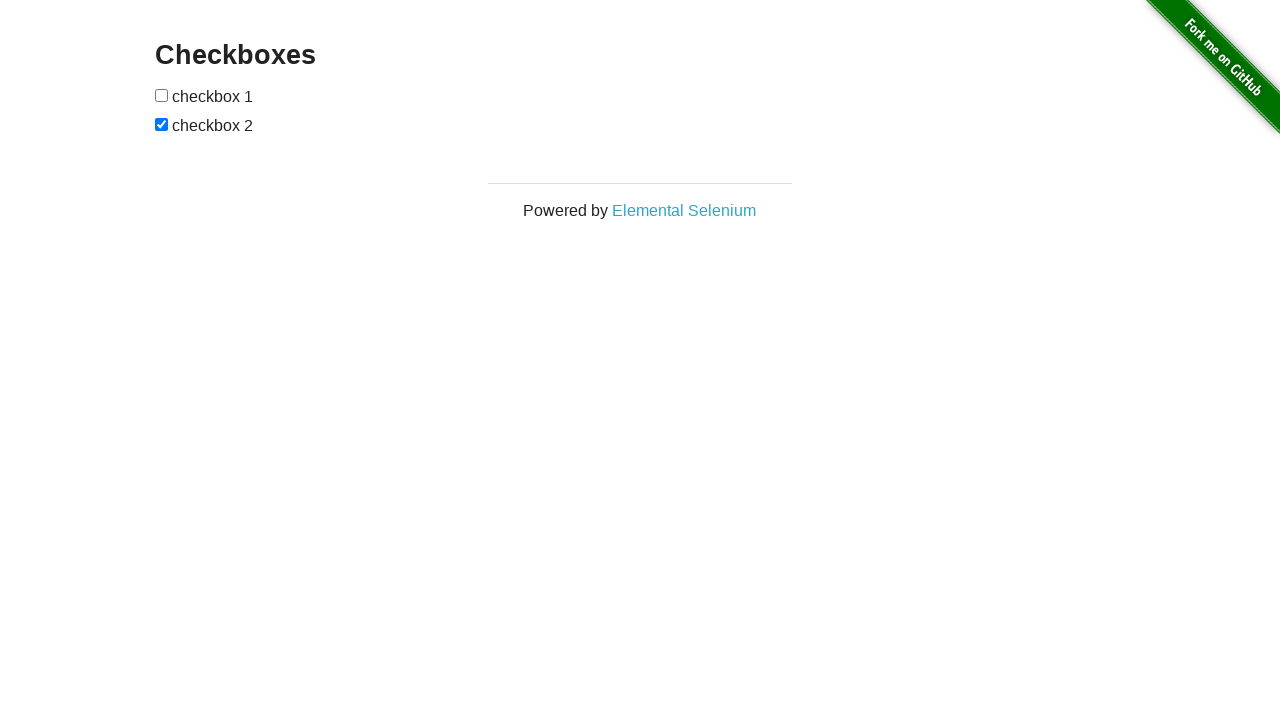

Waited for checkboxes to load on the page
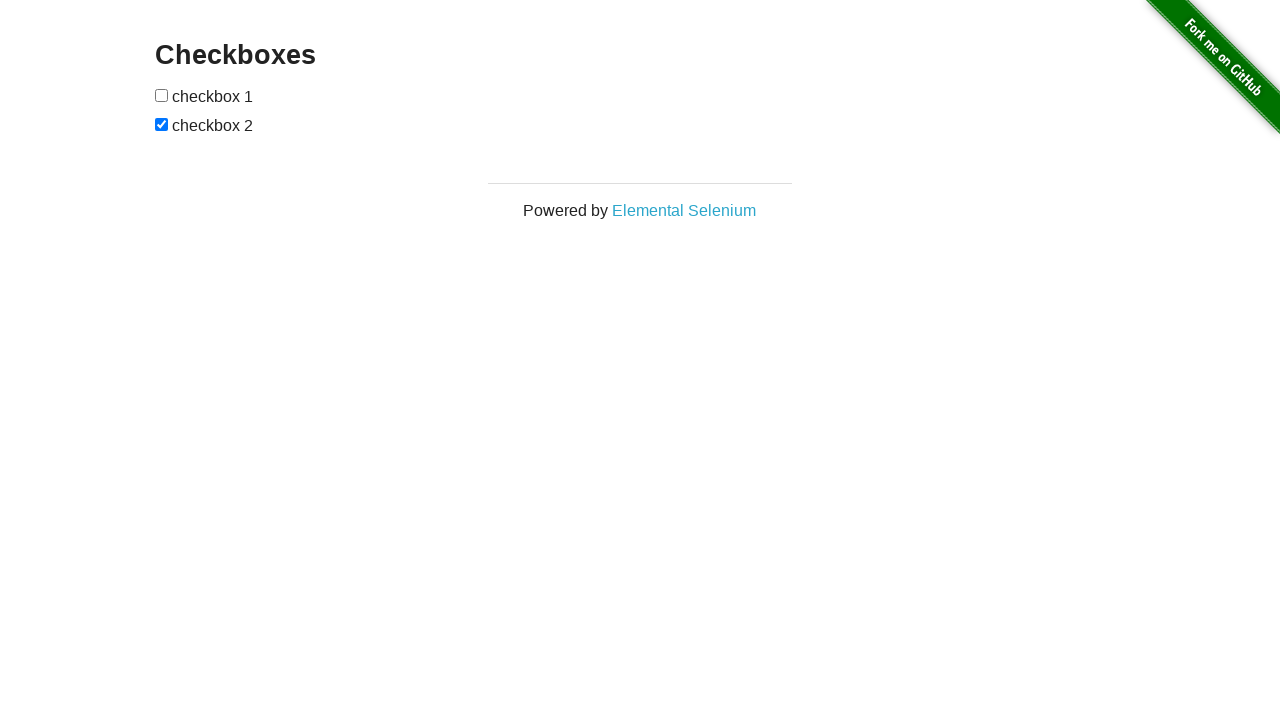

Located all checkboxes on the page
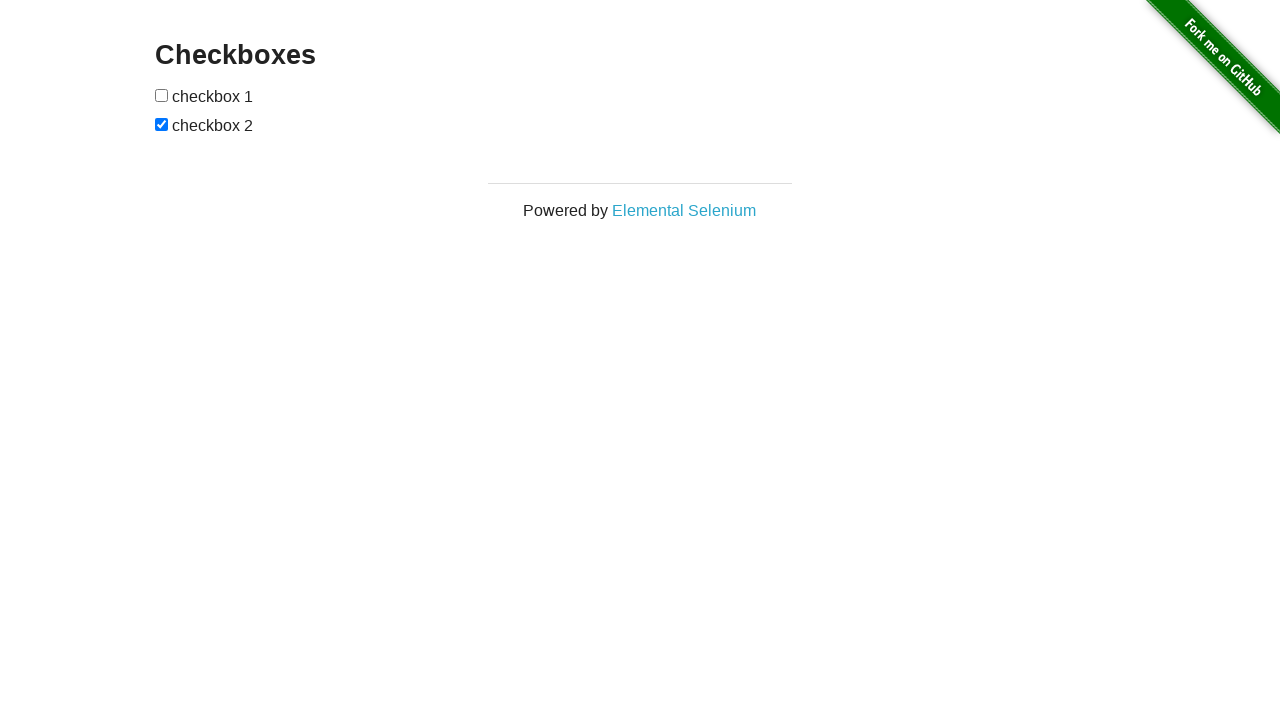

Selected first checkbox element
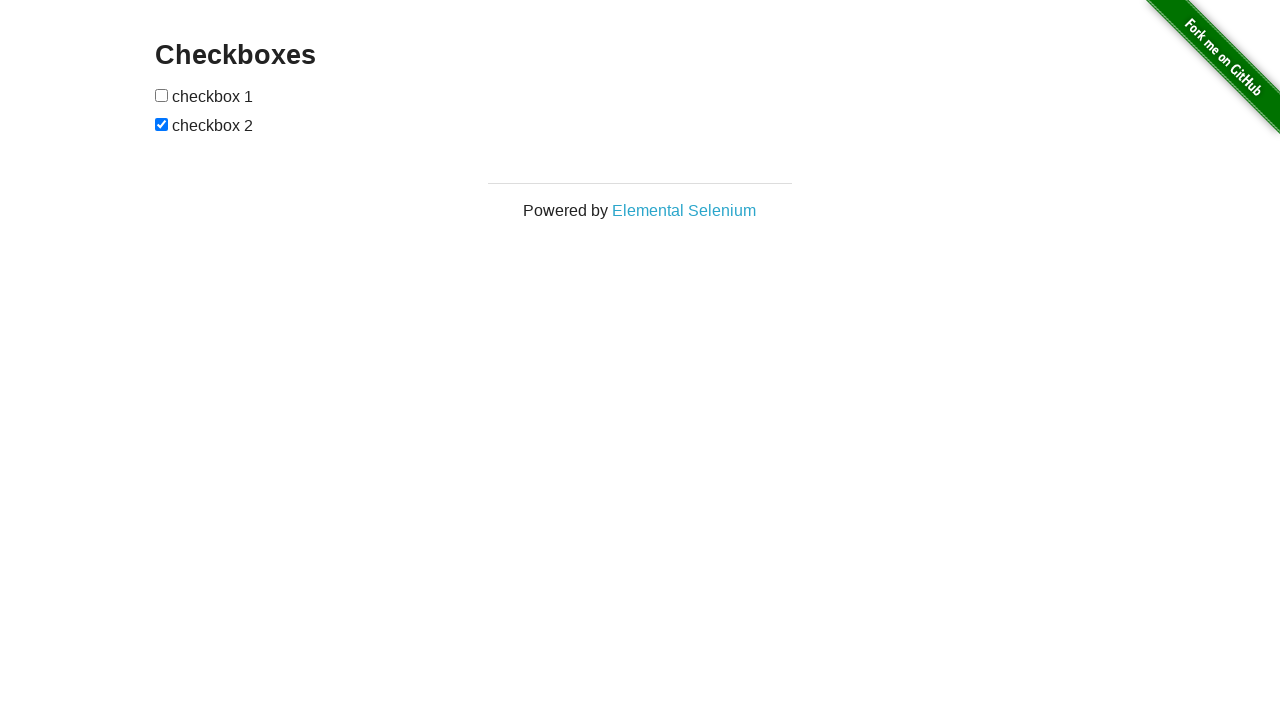

Selected second checkbox element
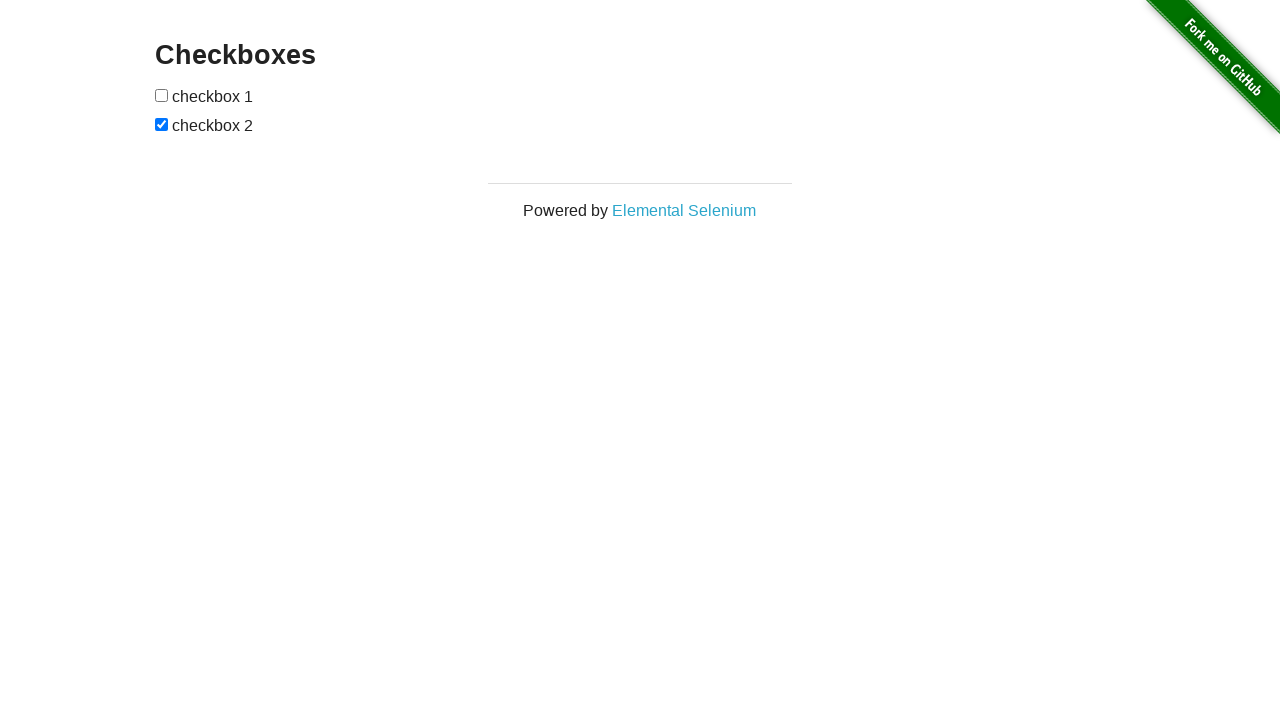

Clicked first checkbox to select it at (162, 95) on input[type='checkbox'] >> nth=0
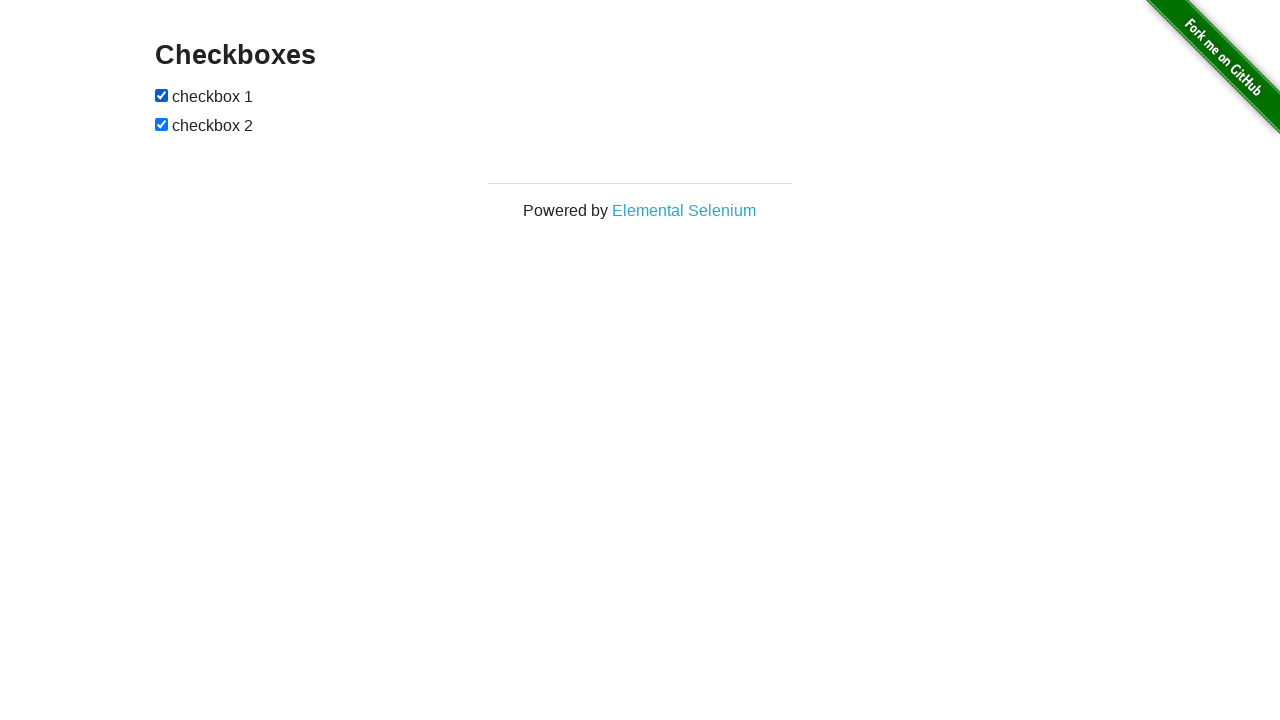

Clicked second checkbox to unselect it at (162, 124) on input[type='checkbox'] >> nth=1
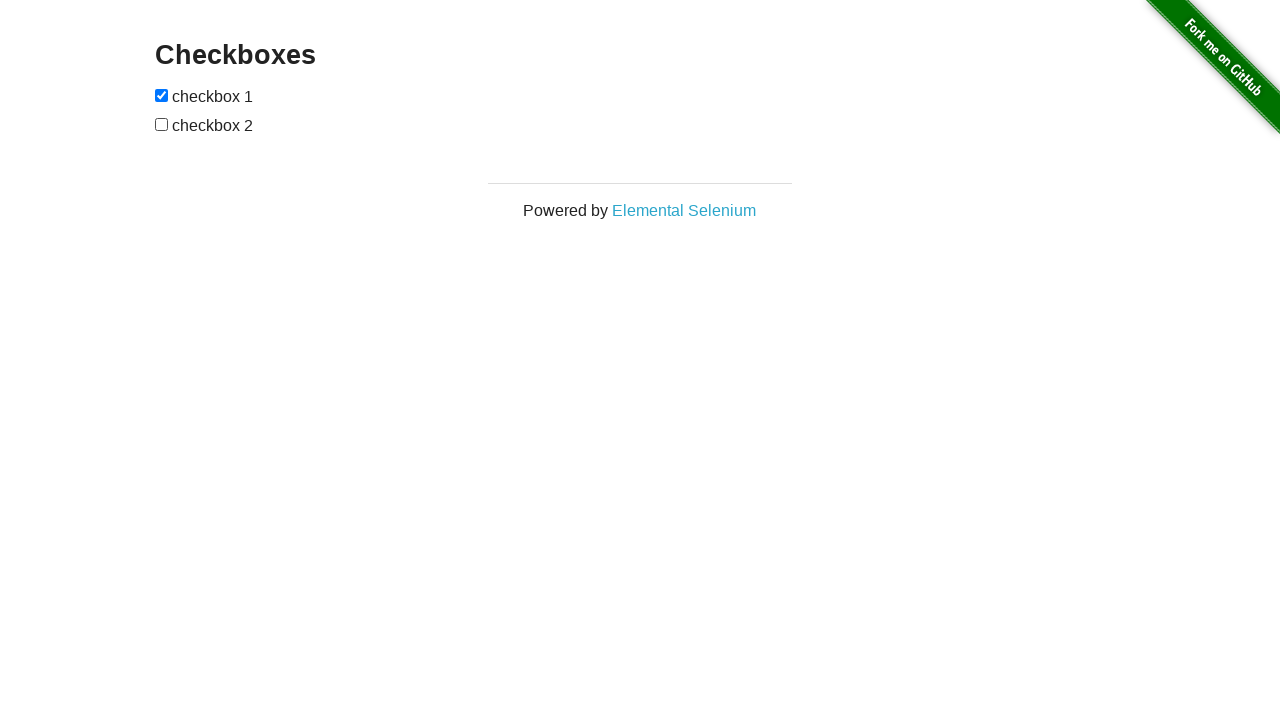

Verified first checkbox is selected
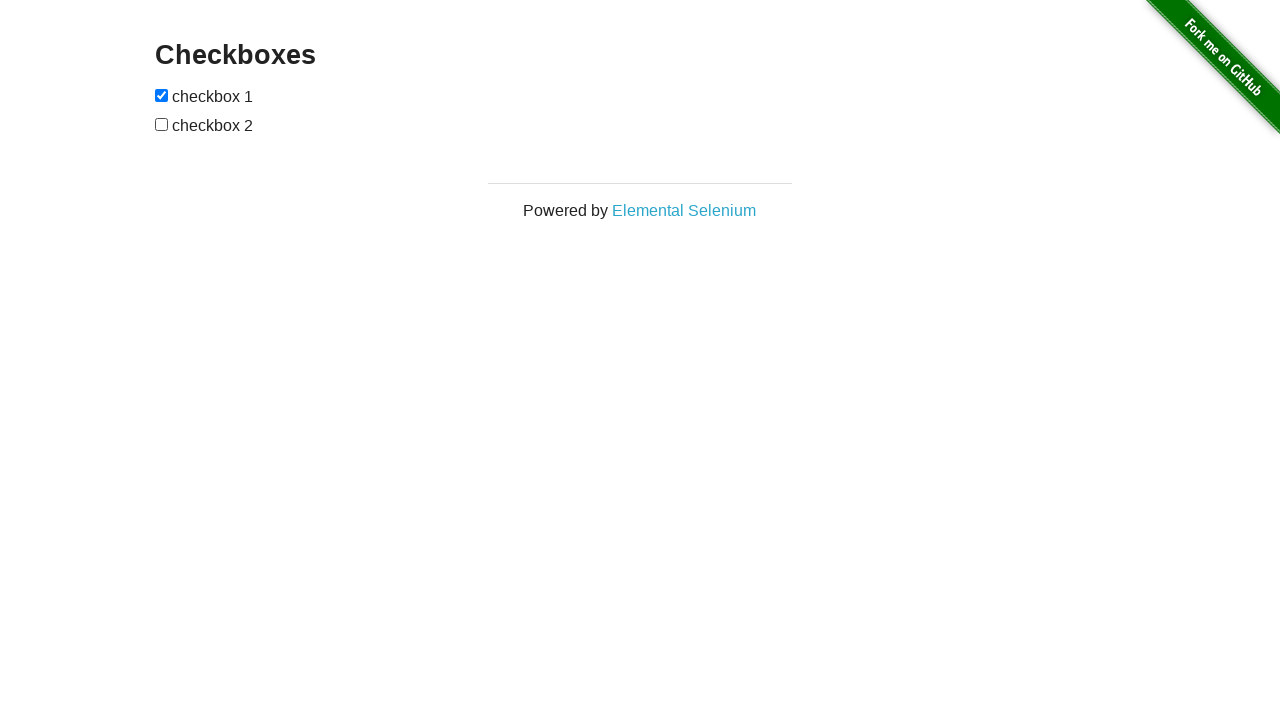

Verified second checkbox is unselected
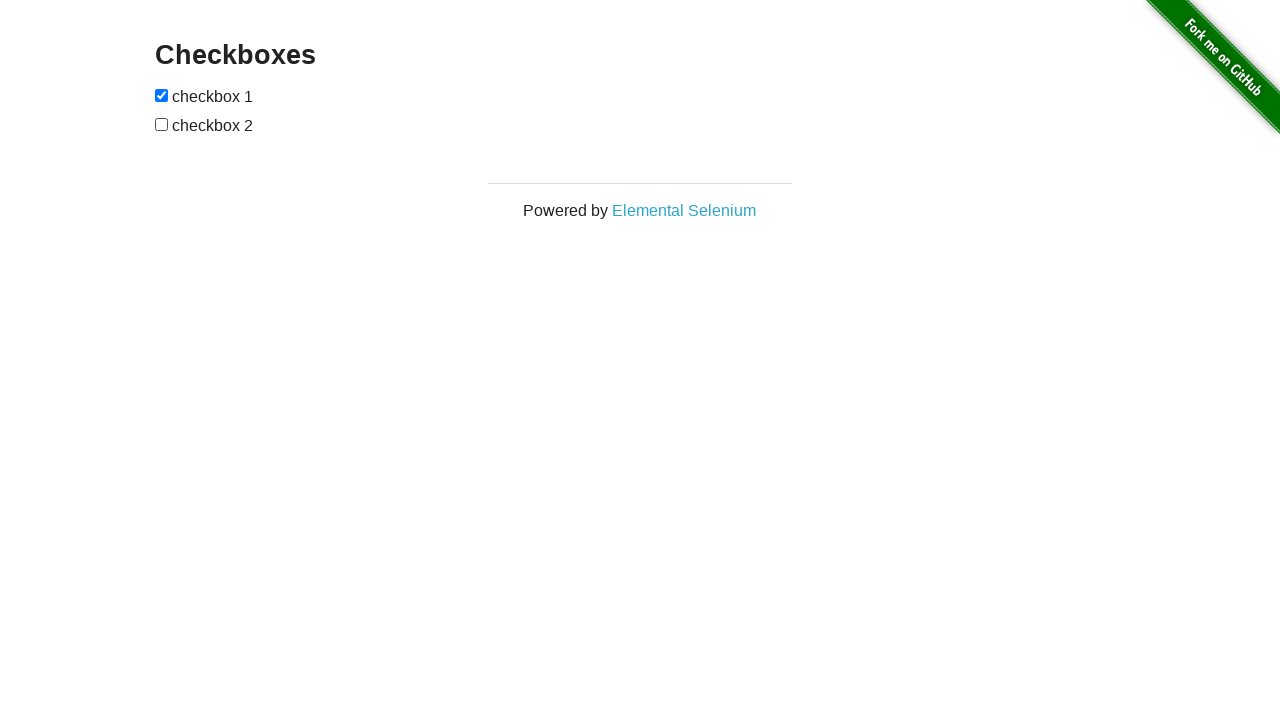

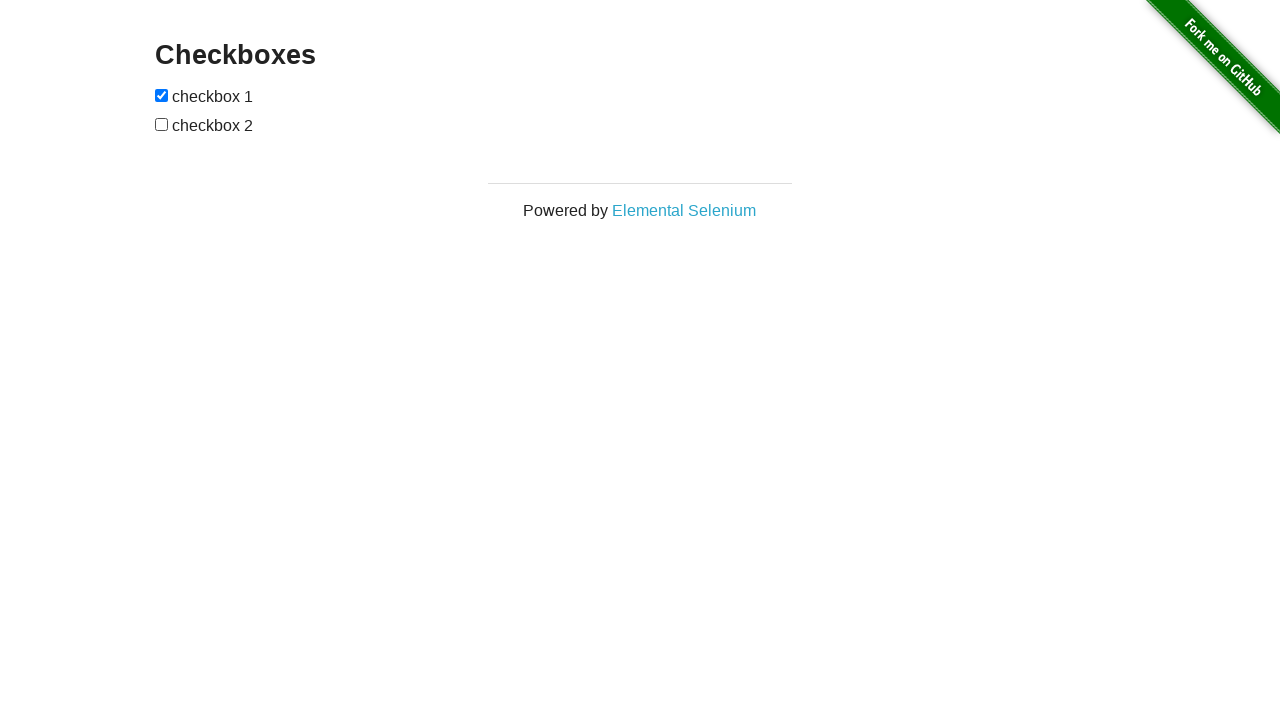